Navigates to aksharatraining.com and demonstrates browser window/viewport manipulation by getting window information. Note: Direct window screen positioning is not available in Playwright as it typically runs headless.

Starting URL: http://aksharatraining.com

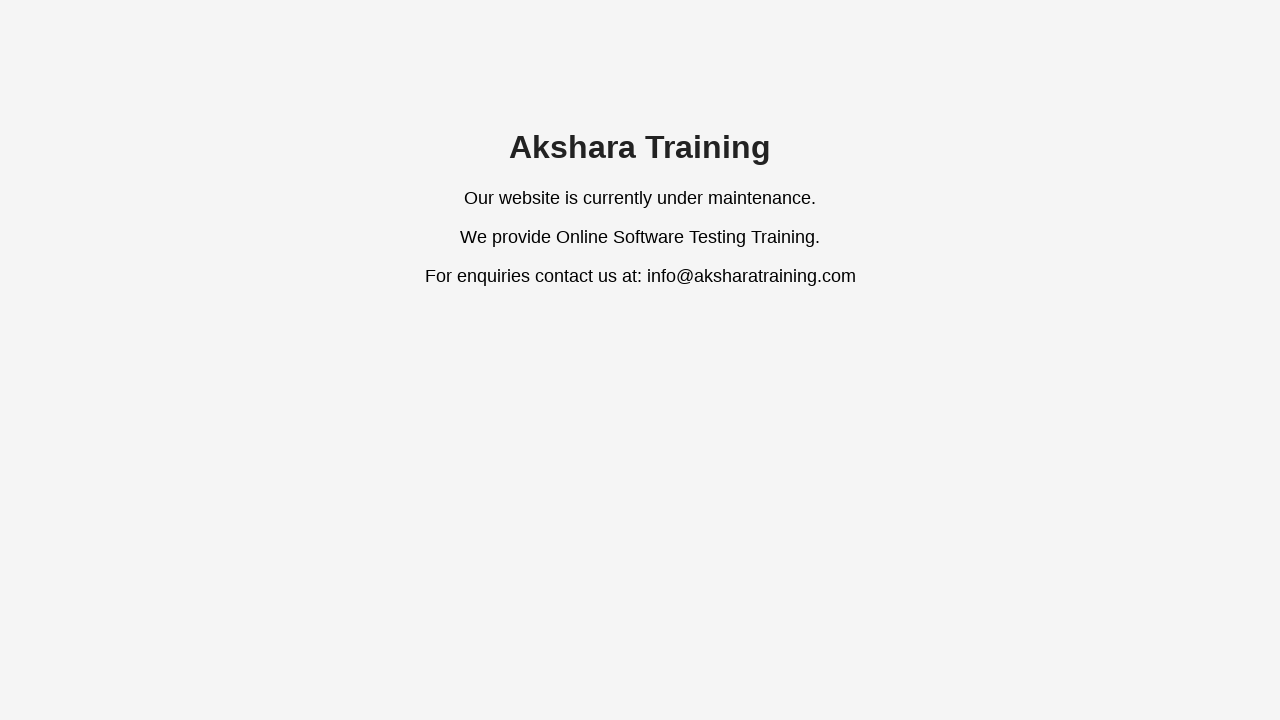

Retrieved current viewport size
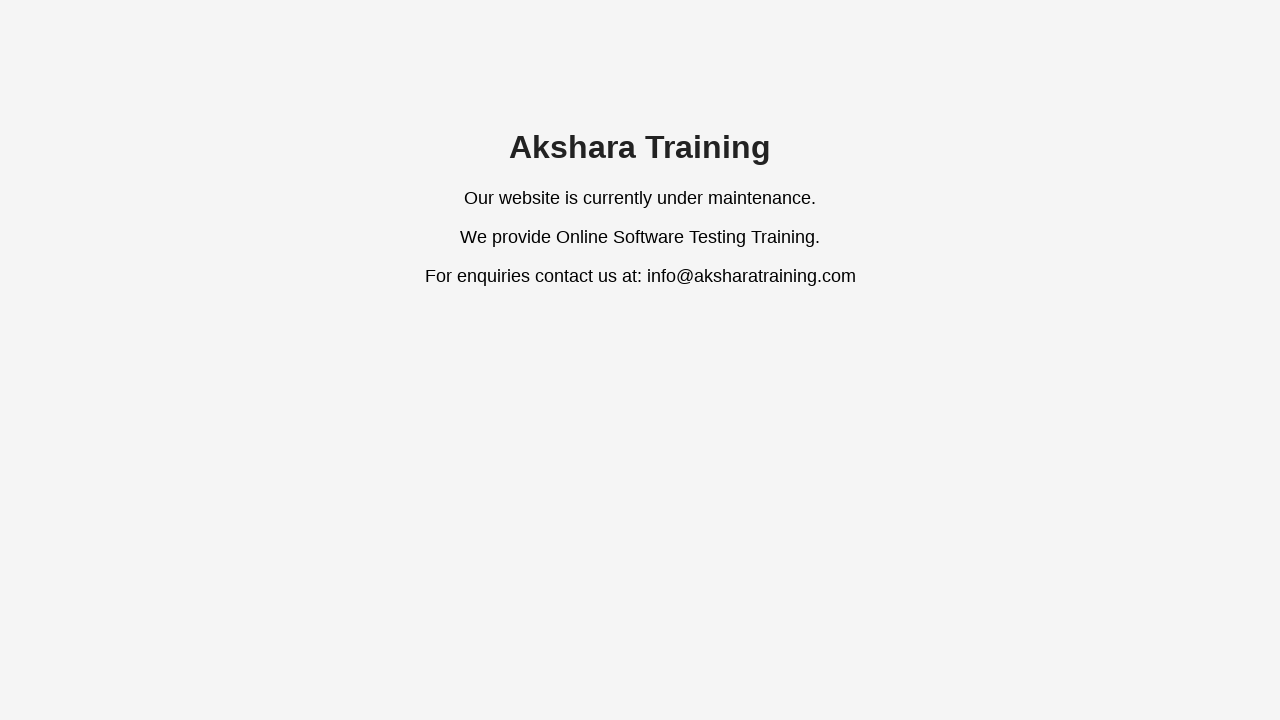

Waited for page to load (domcontentloaded)
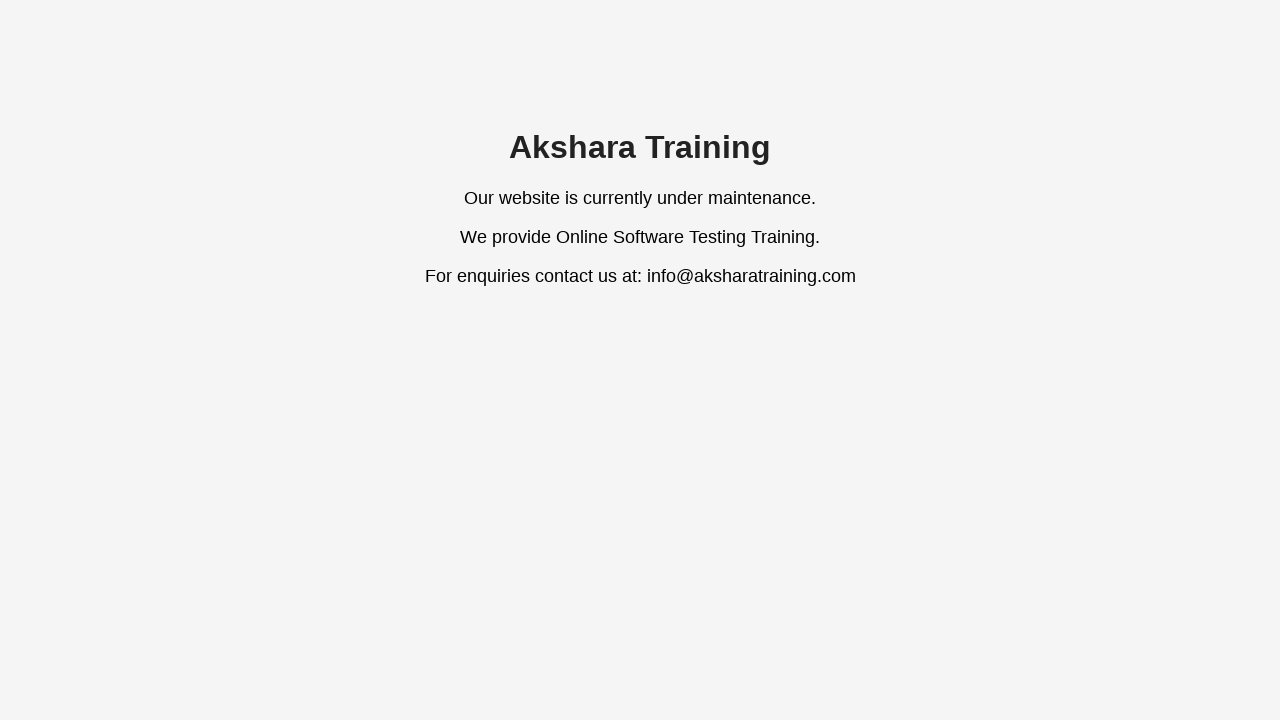

Set viewport size to 800x600
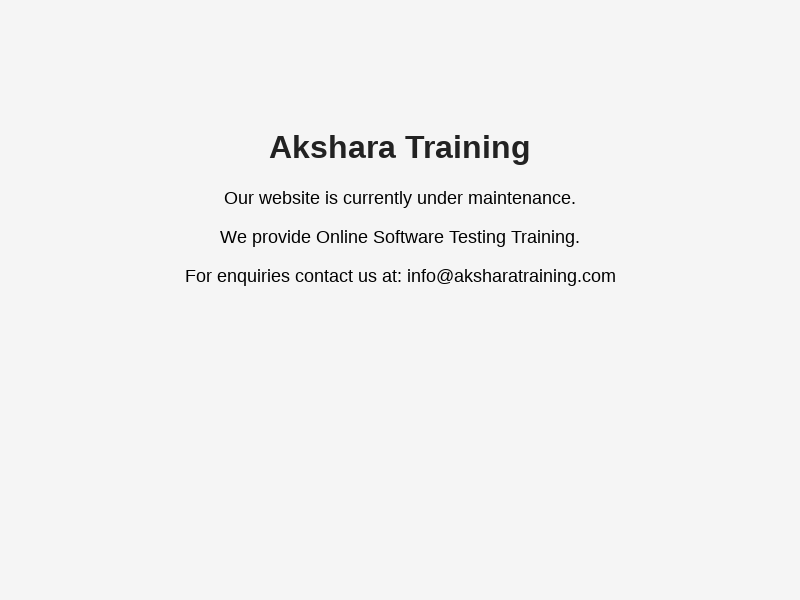

Waited 500ms after viewport resize
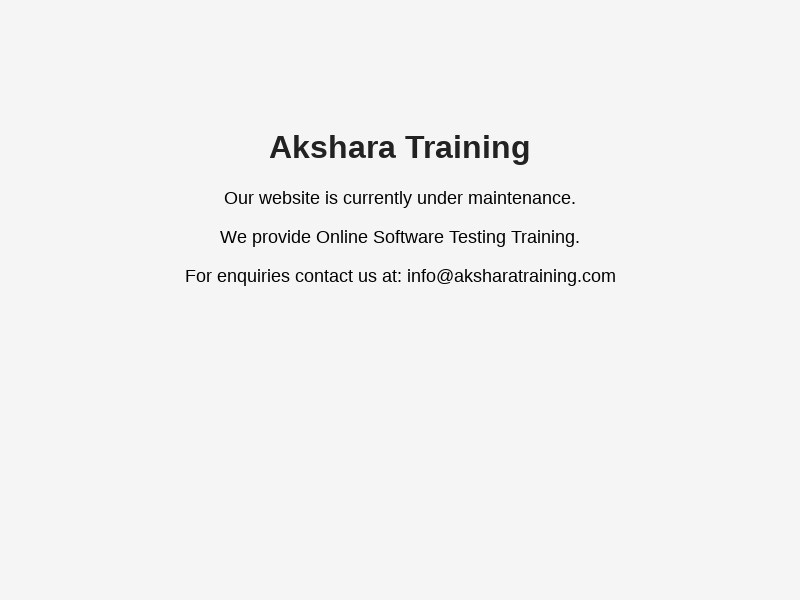

Set viewport size to 850x650
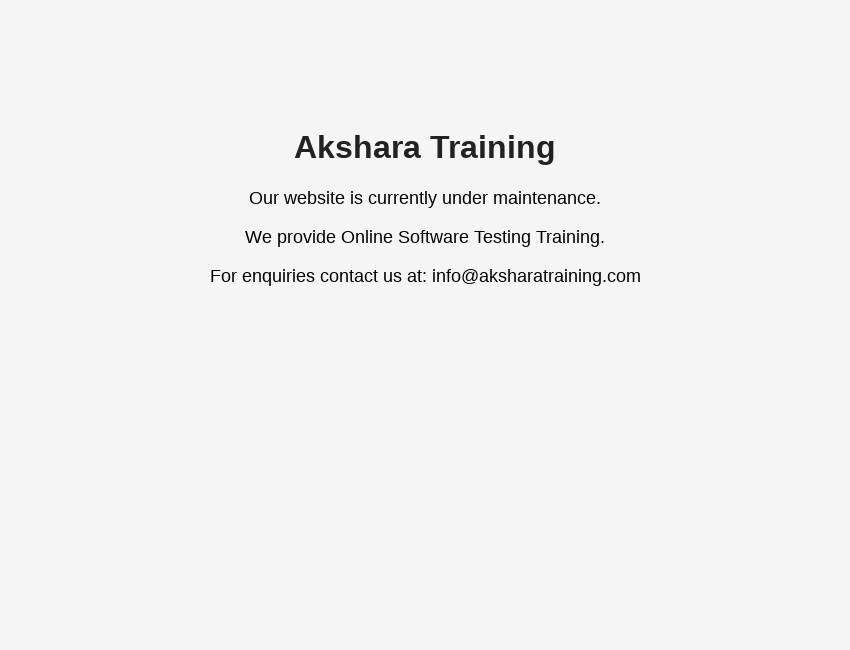

Waited 500ms after viewport resize
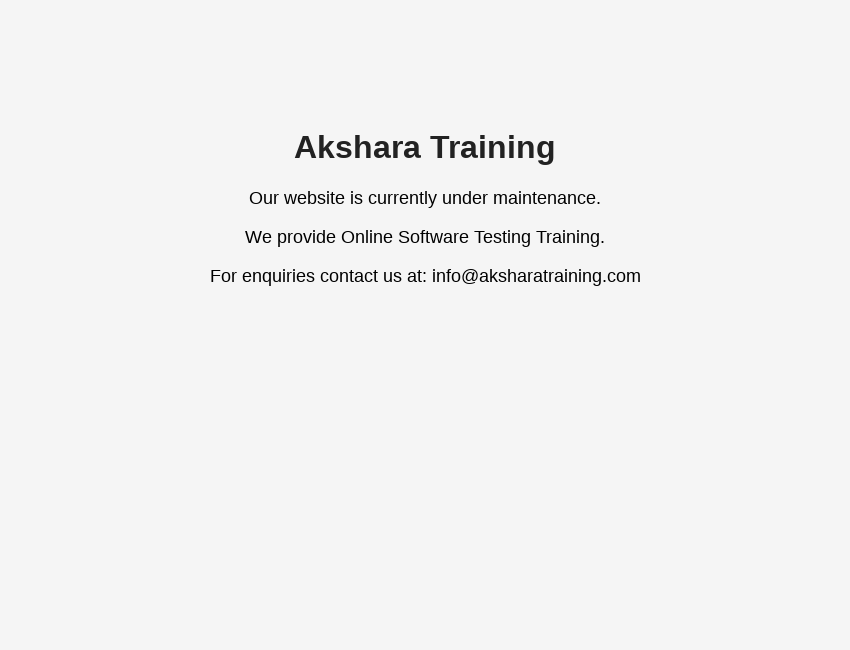

Set viewport size to 900x700
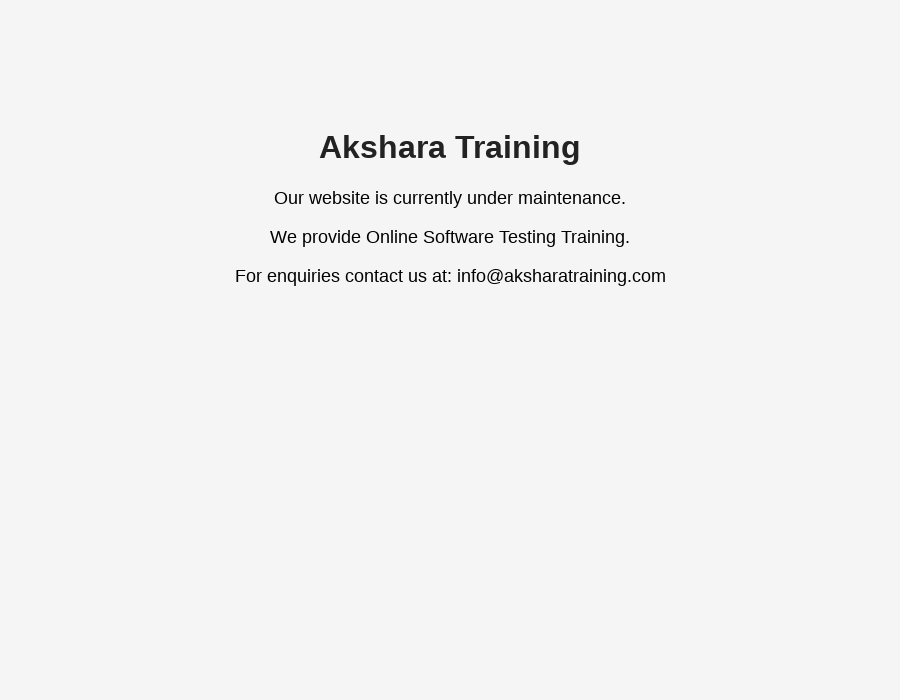

Waited 500ms after viewport resize
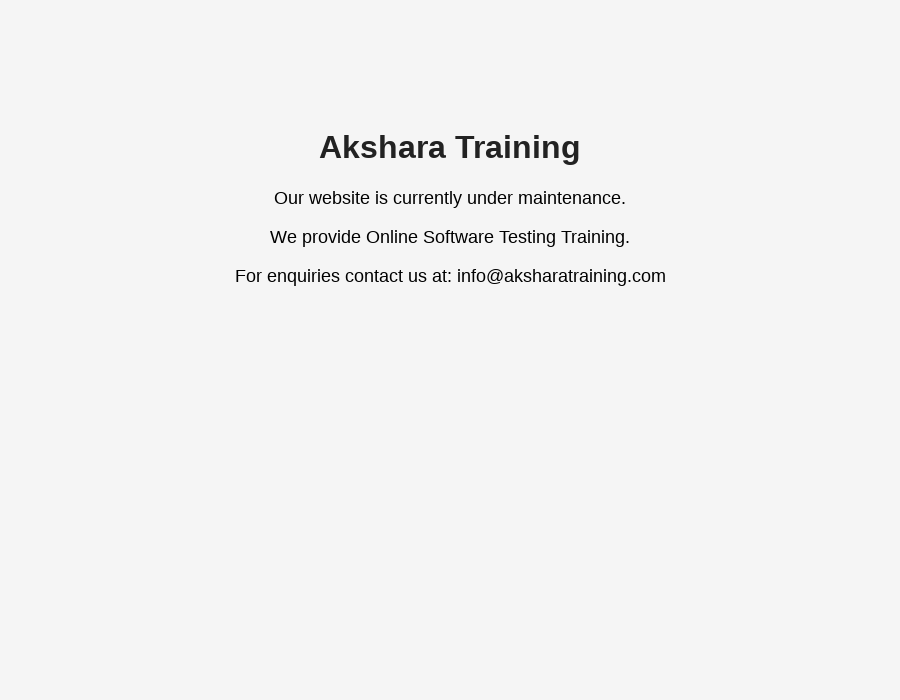

Set viewport size to 950x750
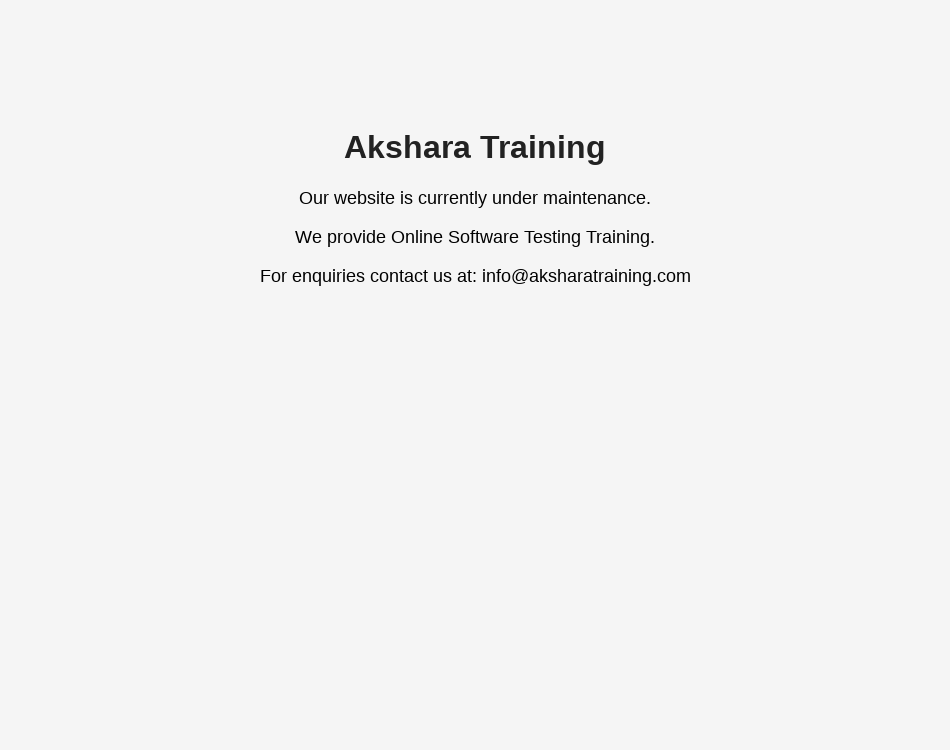

Waited 500ms after viewport resize
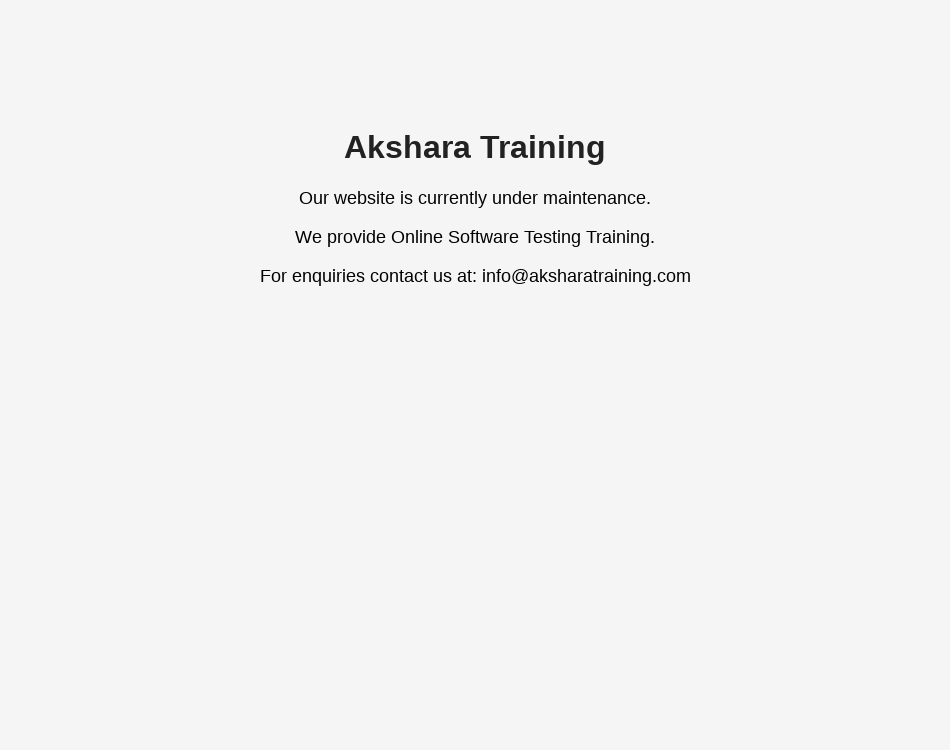

Set viewport size to 1000x800
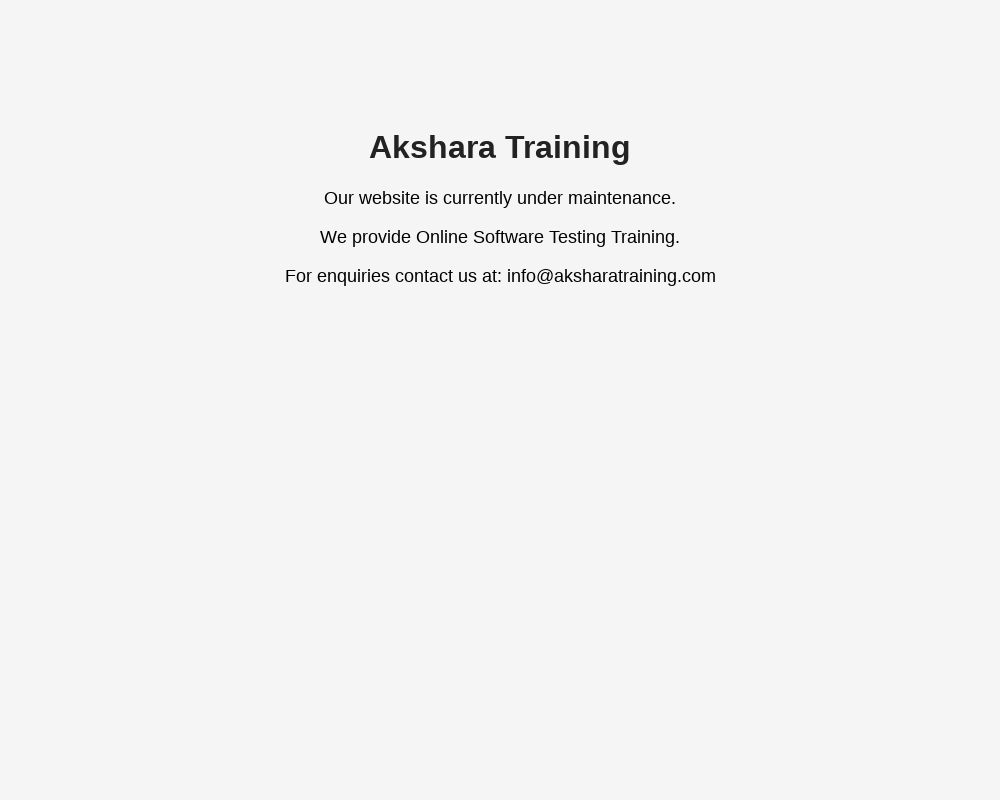

Waited 500ms after viewport resize
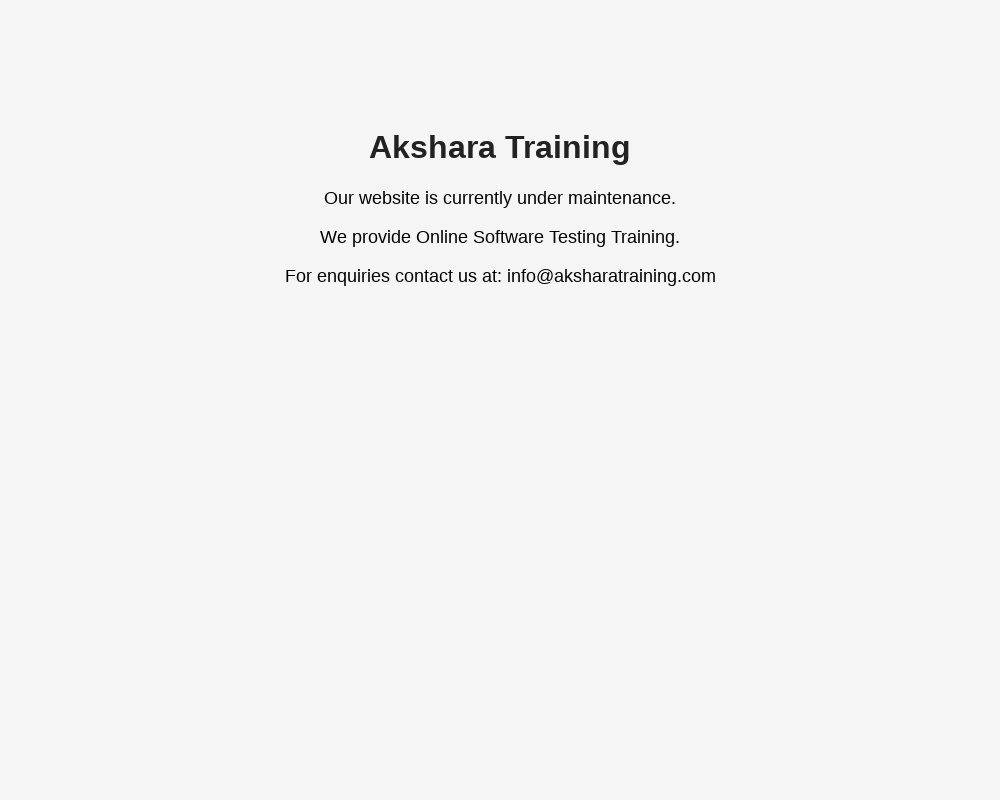

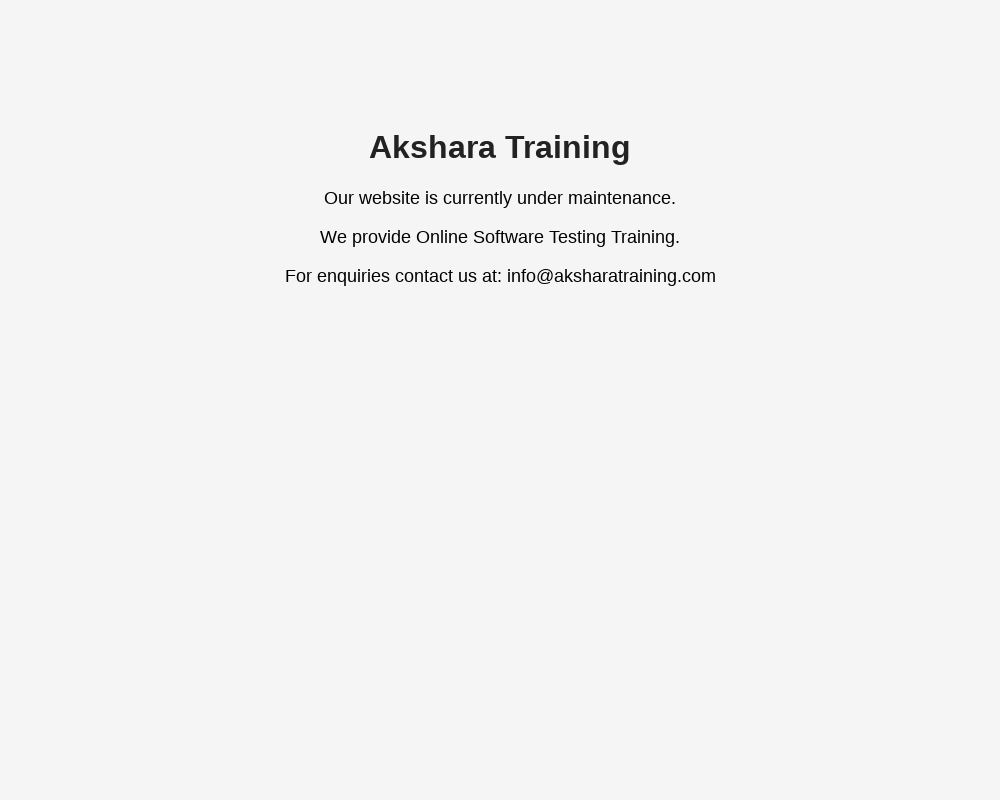